Navigates to the Automation Practice page and locates a specific link element to verify its presence on the page.

Starting URL: https://rahulshettyacademy.com/AutomationPractice/

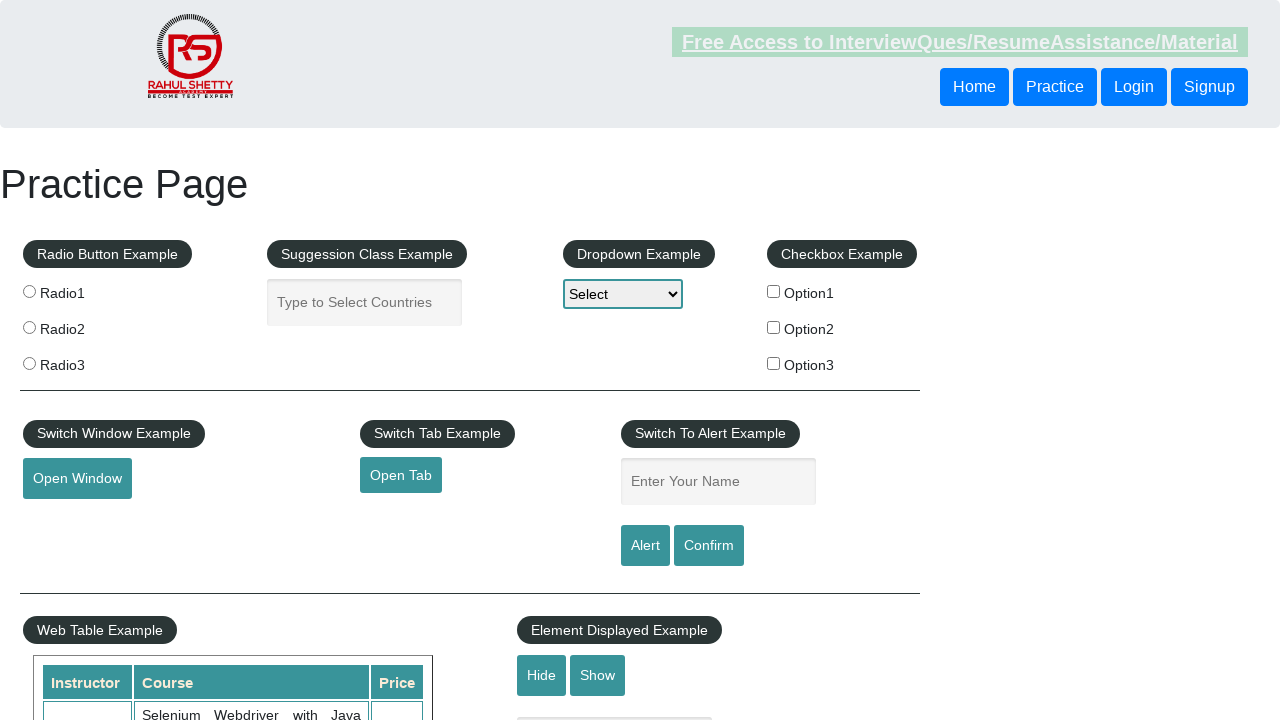

Navigated to Automation Practice page
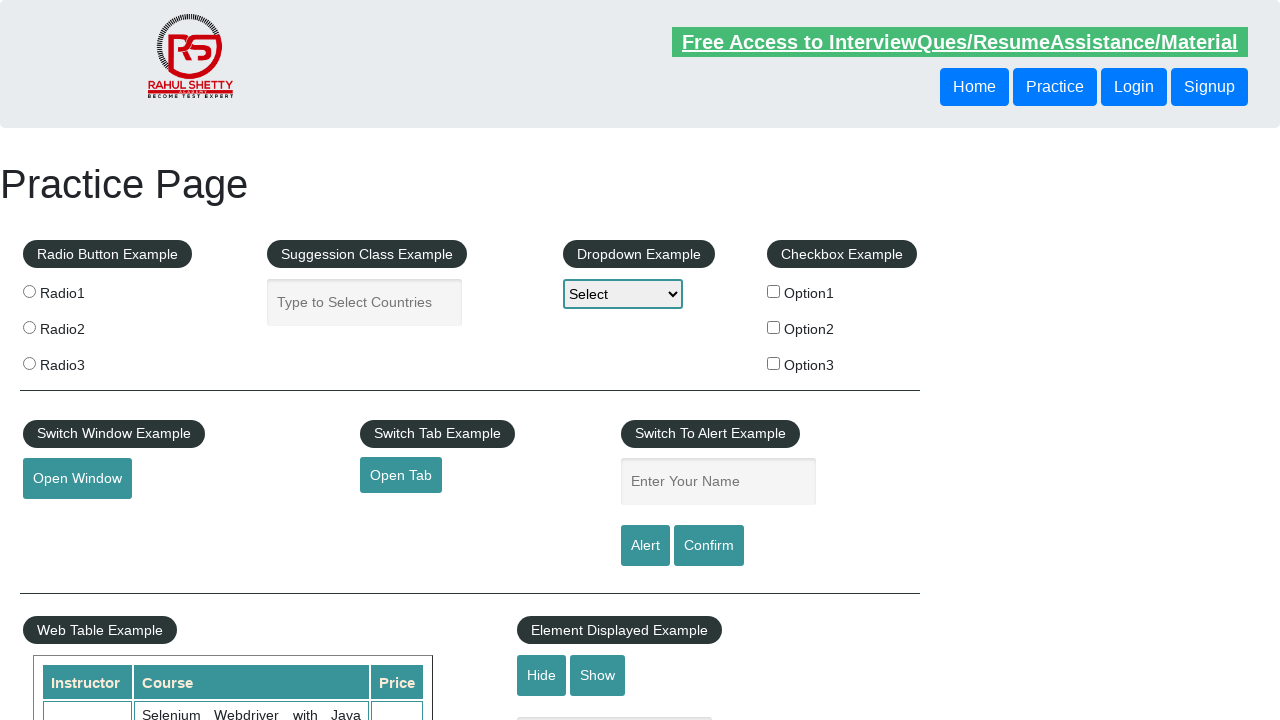

Located broken link element
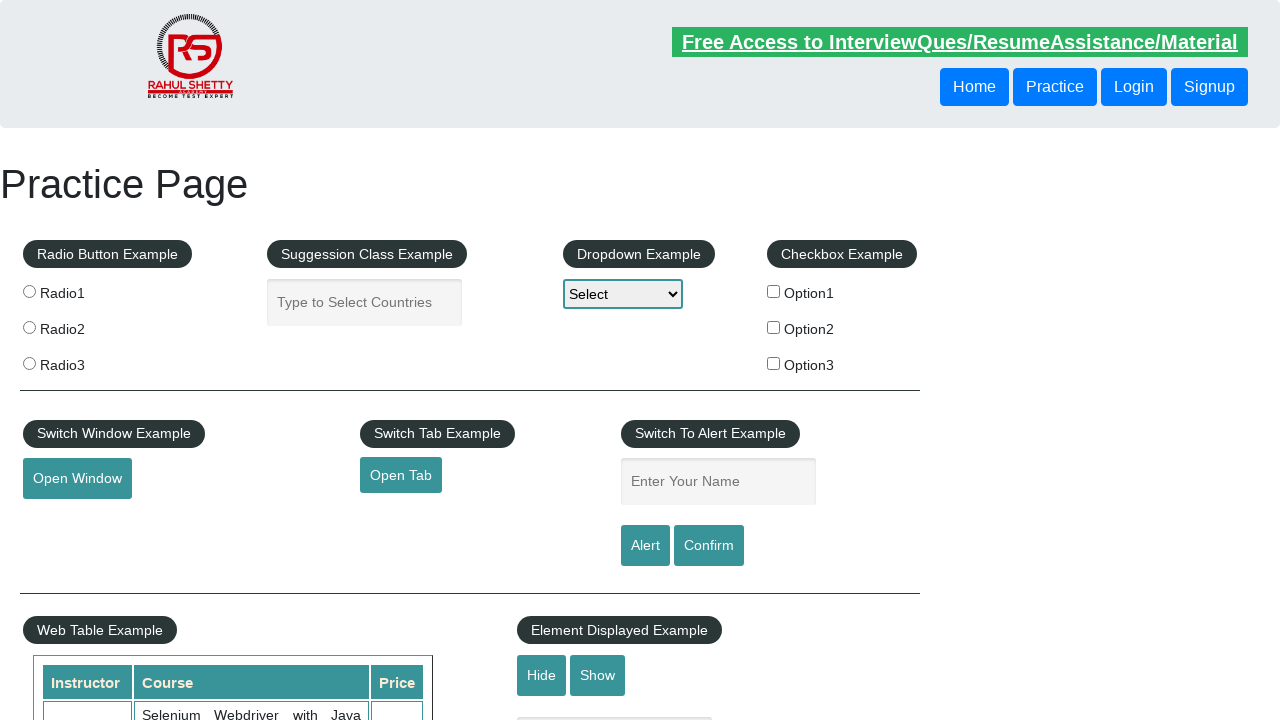

Verified broken link is visible on the page
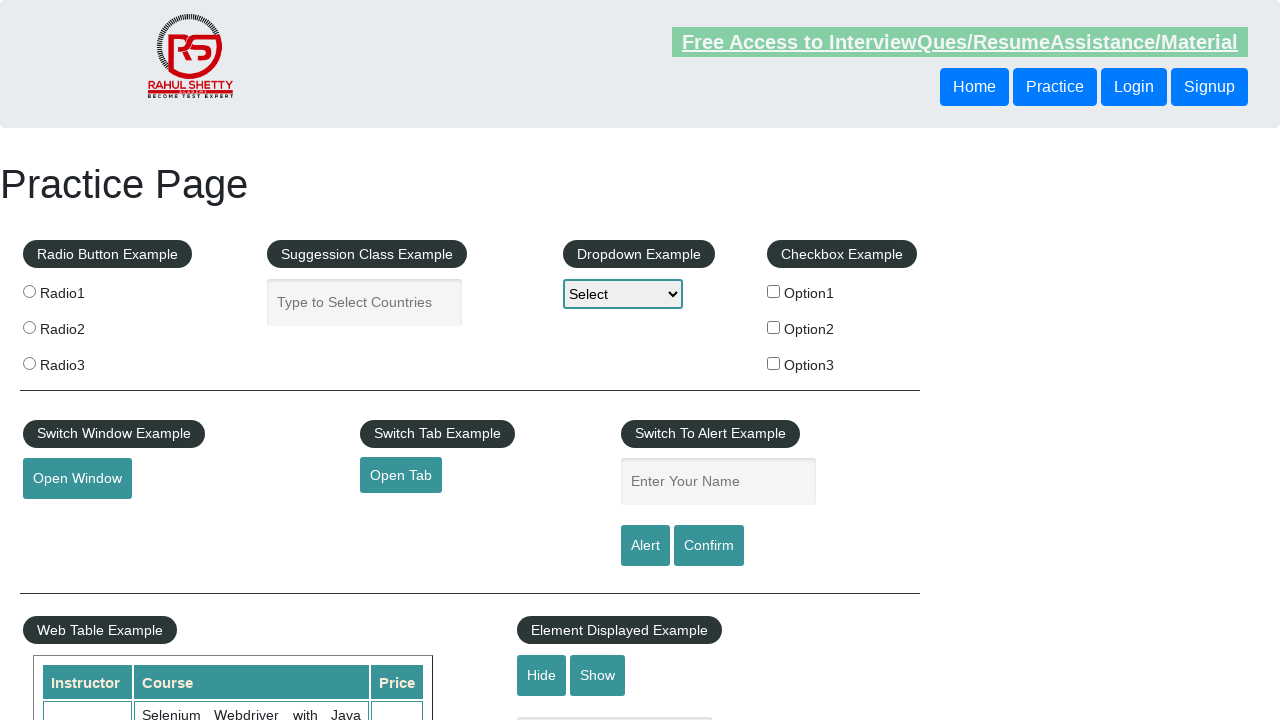

Retrieved href attribute: https://rahulshettyacademy.com/brokenlink
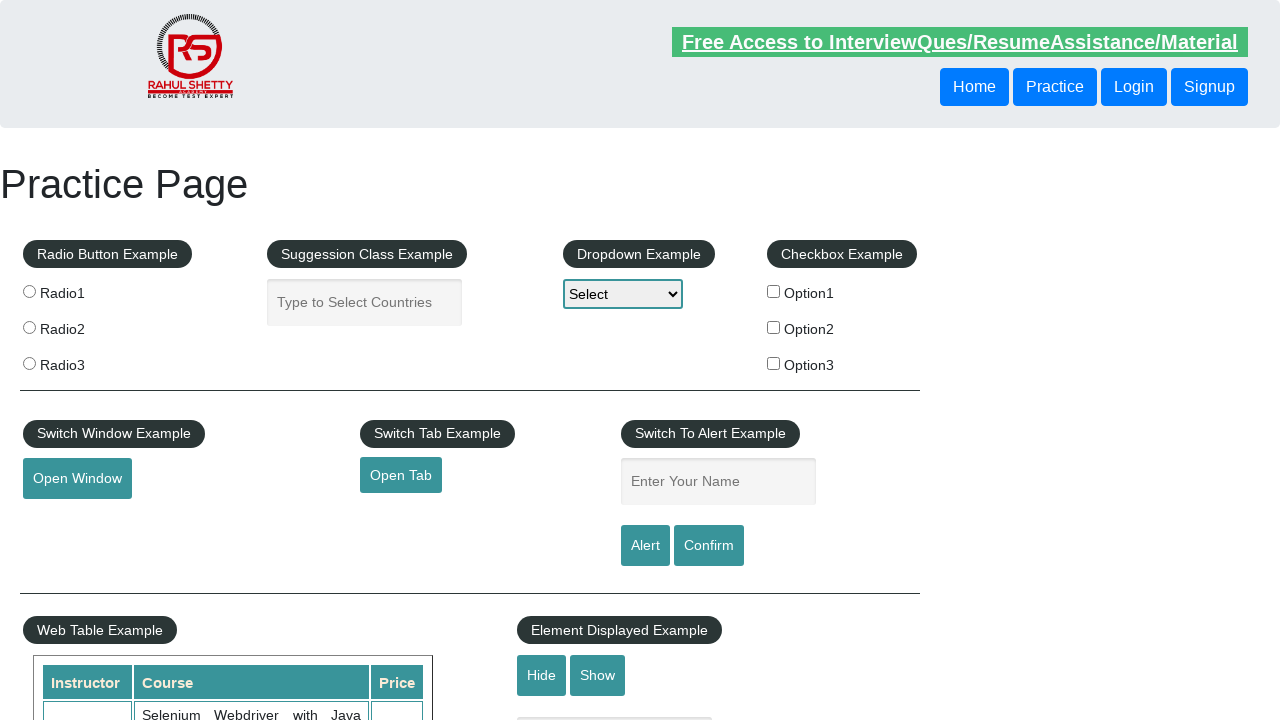

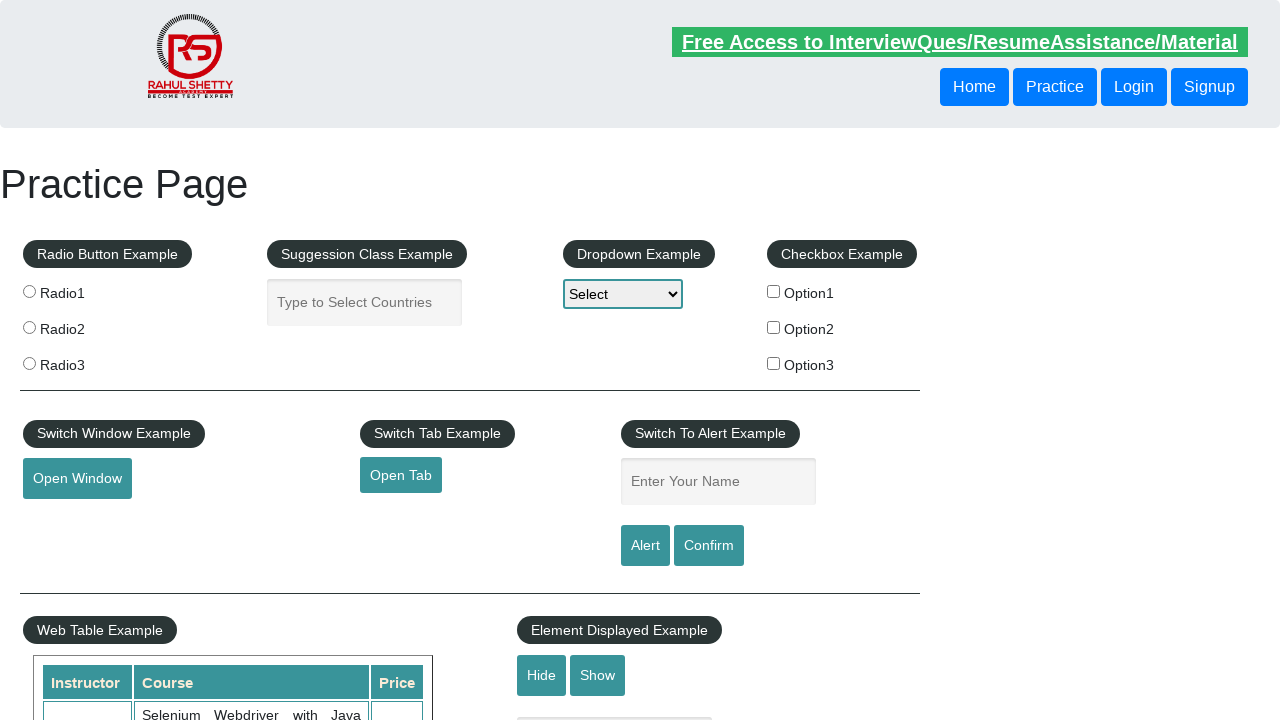